Tests JavaScript alert popup handling by clicking a button that triggers an alert and accepting it

Starting URL: https://the-internet.herokuapp.com/javascript_alerts

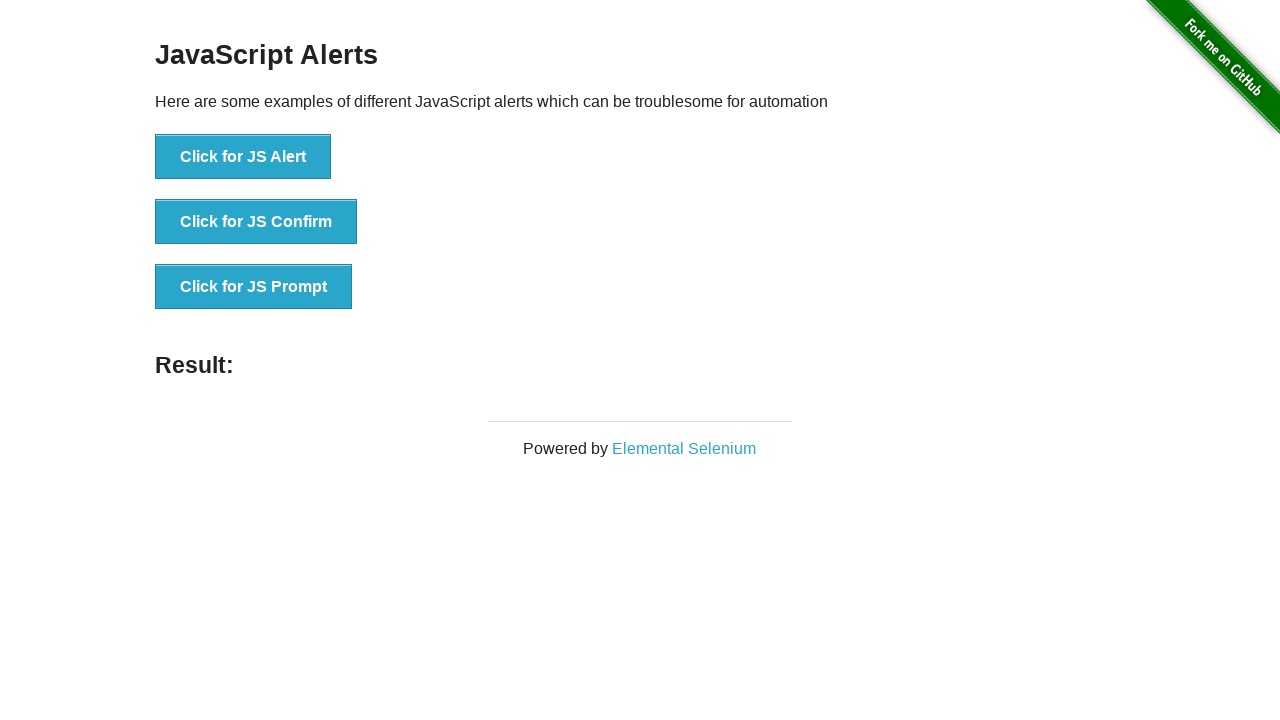

Set up dialog handler to accept alerts
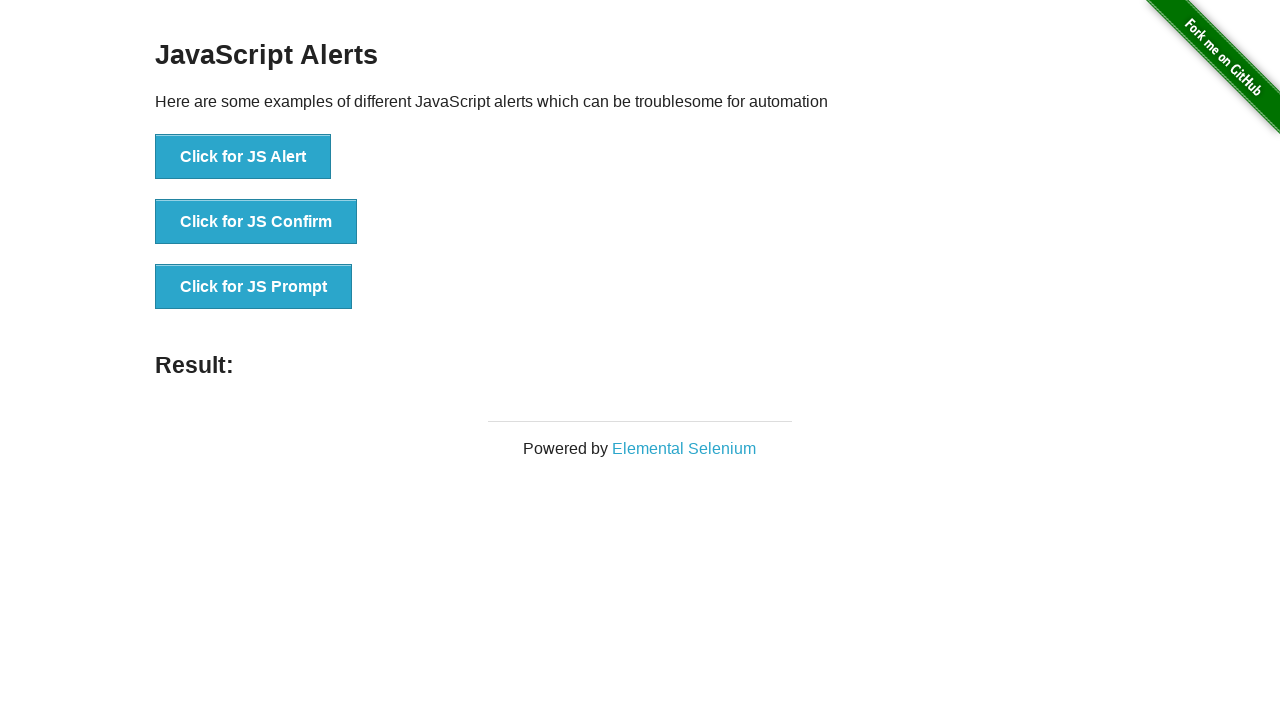

Clicked button to trigger JavaScript alert at (243, 157) on xpath=//button[.='Click for JS Alert']
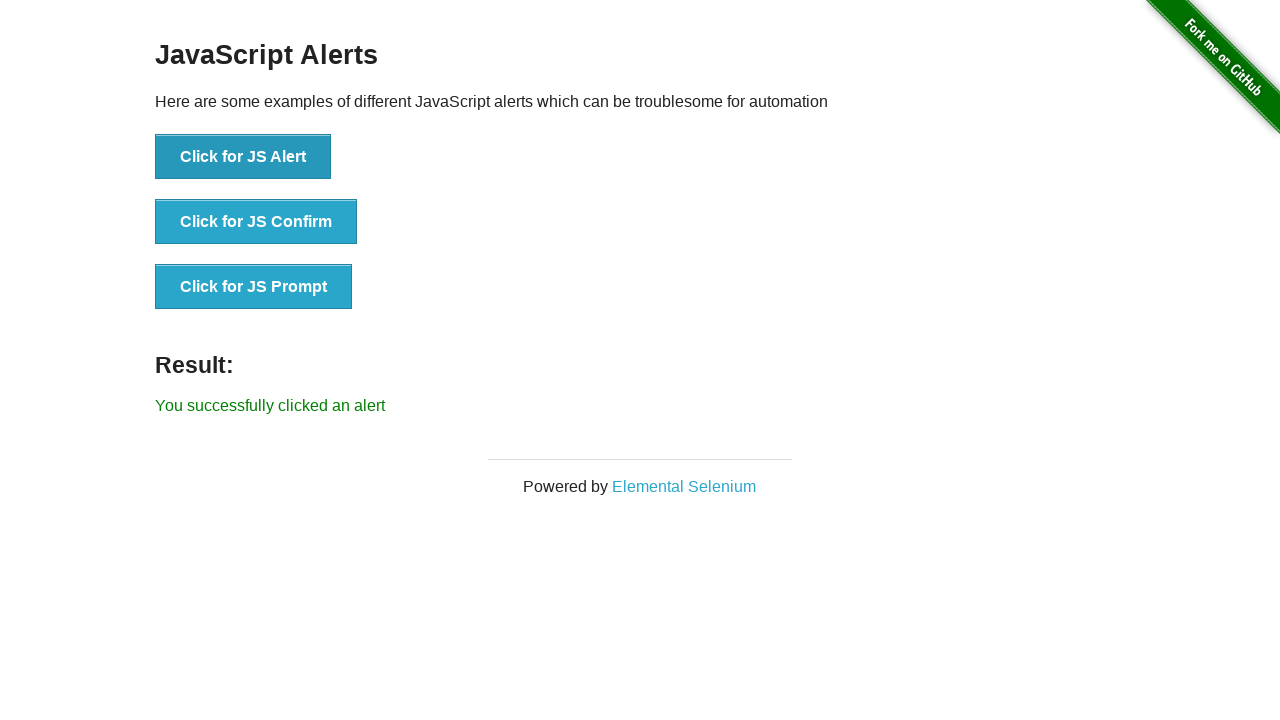

Result message appeared confirming alert was accepted
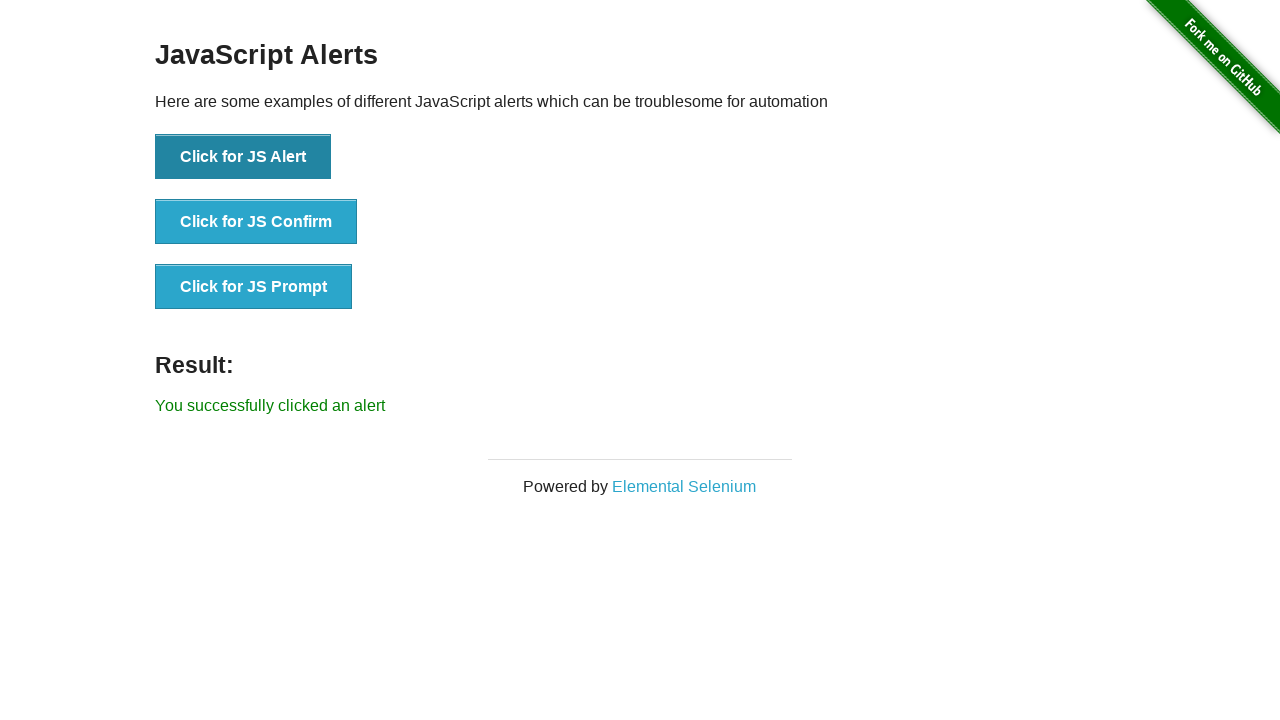

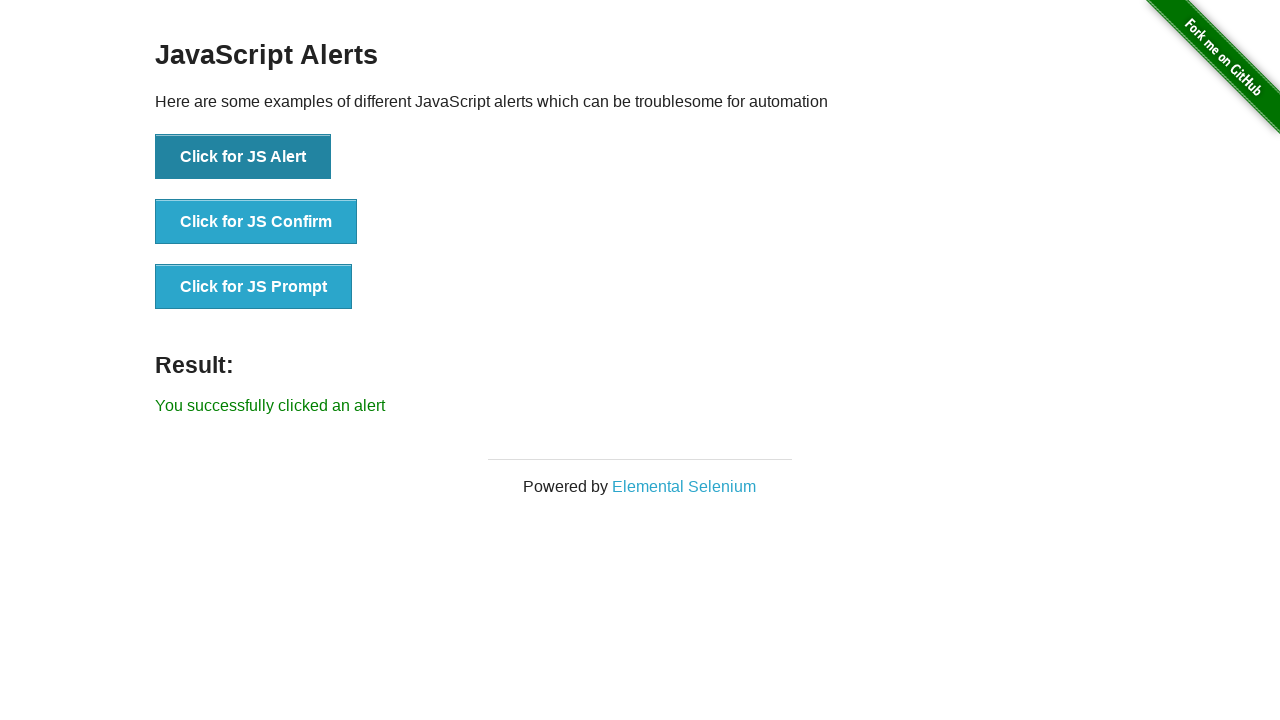